Tests iframe handling on jQuery UI site by navigating to the Autocomplete demo, switching to an iframe to interact with the autocomplete input field, then switching back to the main content and clicking on the Accordion link.

Starting URL: https://jqueryui.com/

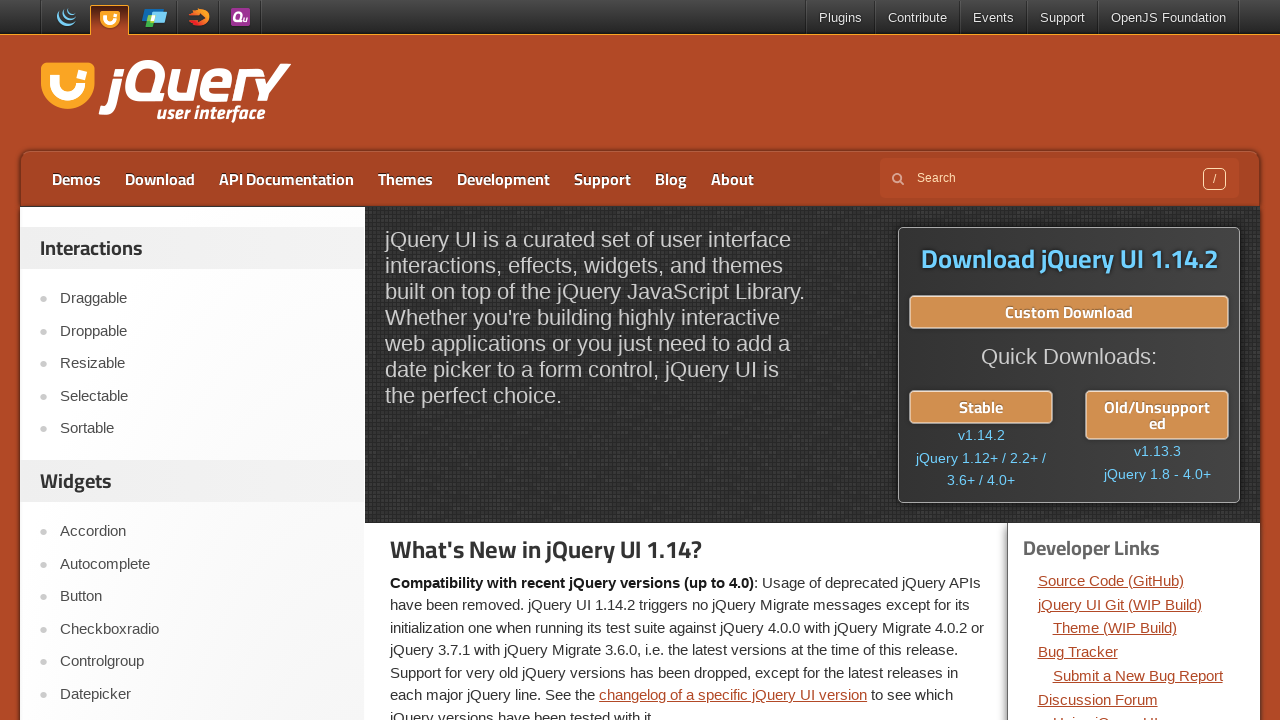

Clicked on Autocomplete link in navigation at (202, 564) on text=Autocomplete
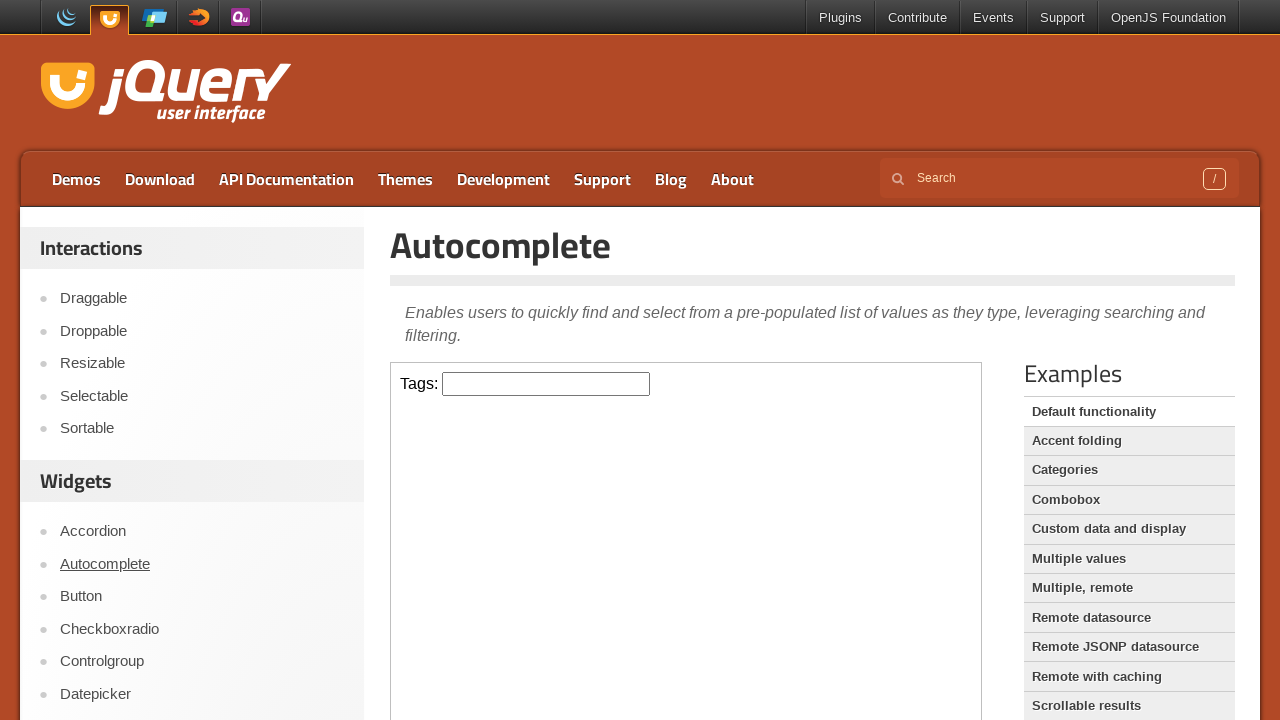

Demo iframe loaded
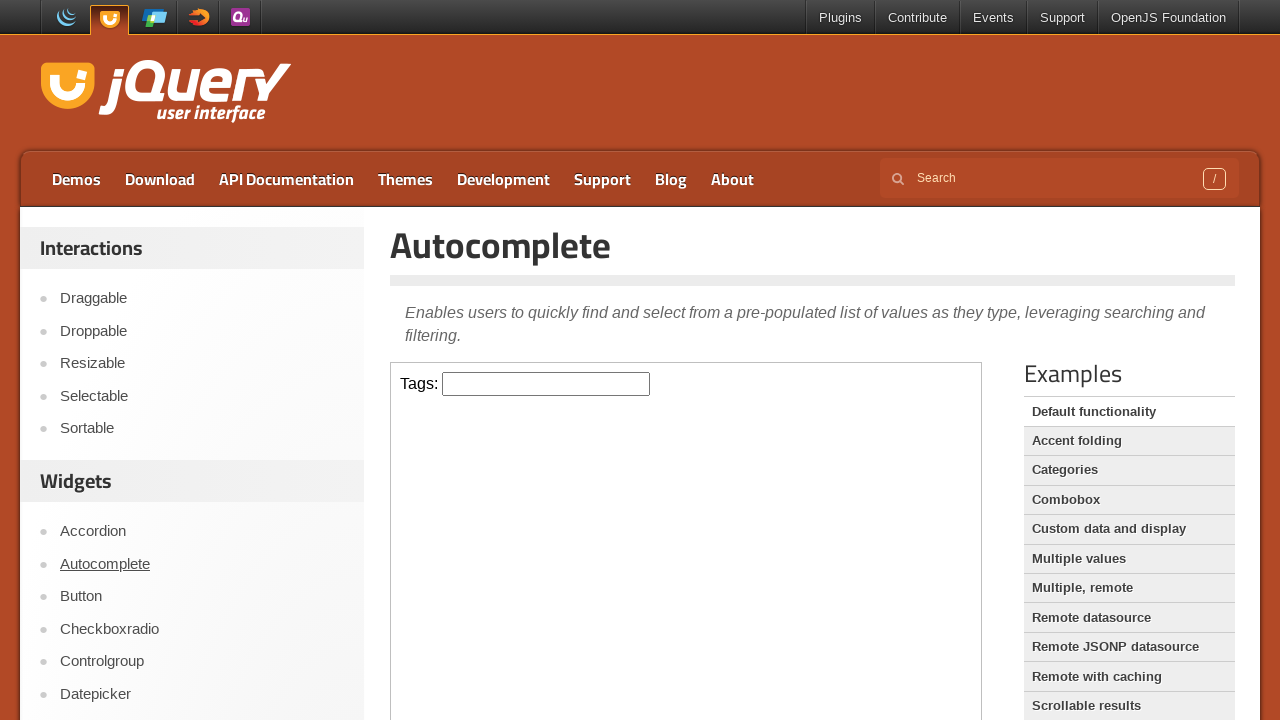

Located demo iframe
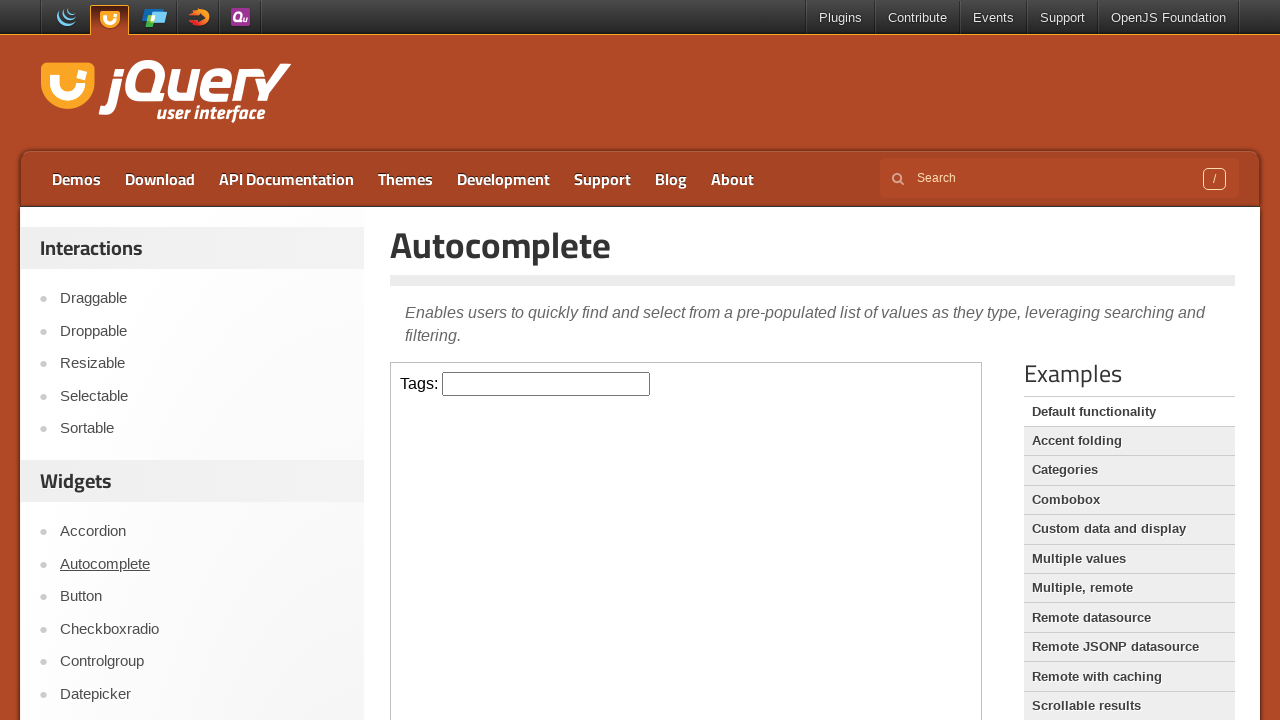

Filled autocomplete tags input field with 'java' within iframe on .demo-frame >> internal:control=enter-frame >> #tags
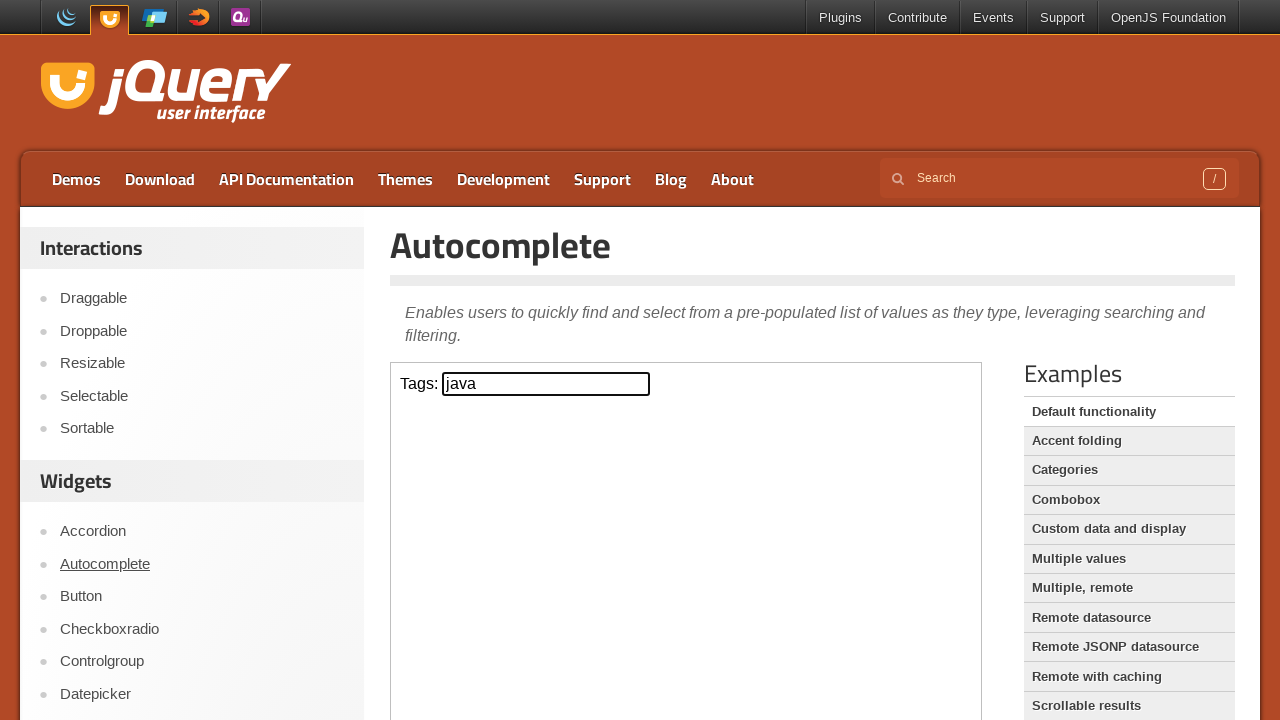

Waited 1000ms to observe autocomplete behavior
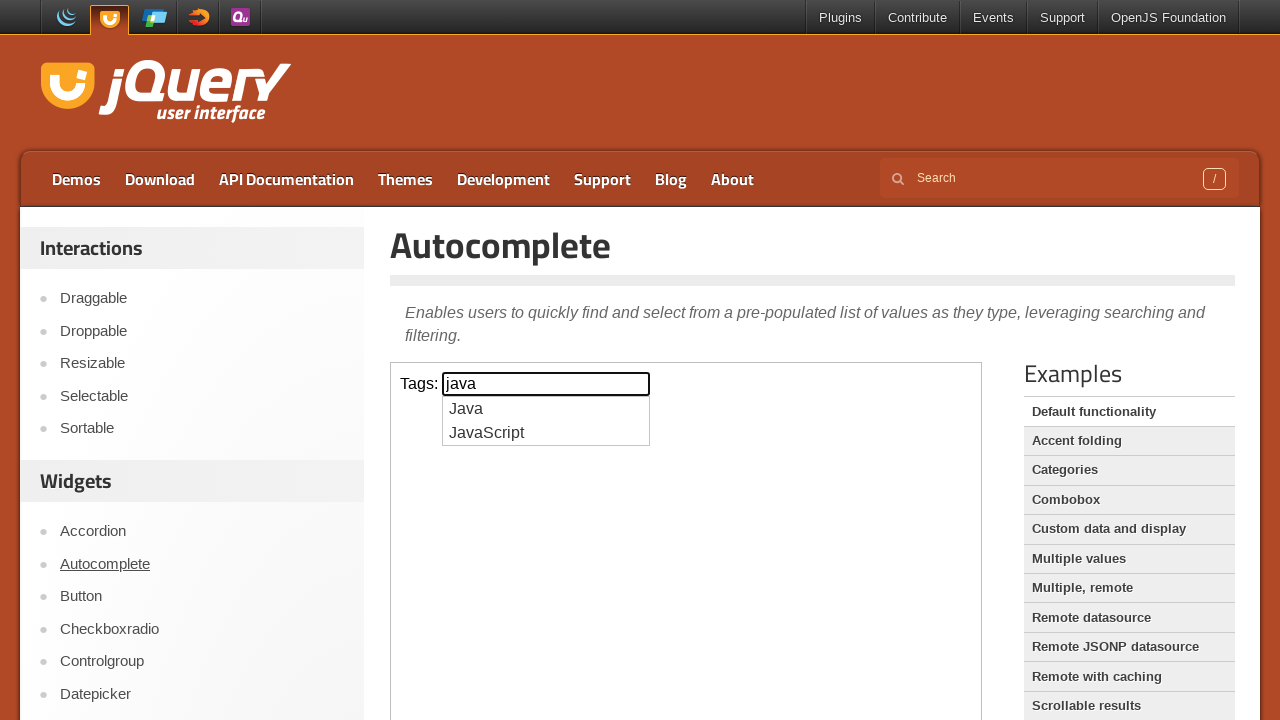

Clicked on Accordion link in main content at (202, 532) on text=Accordion
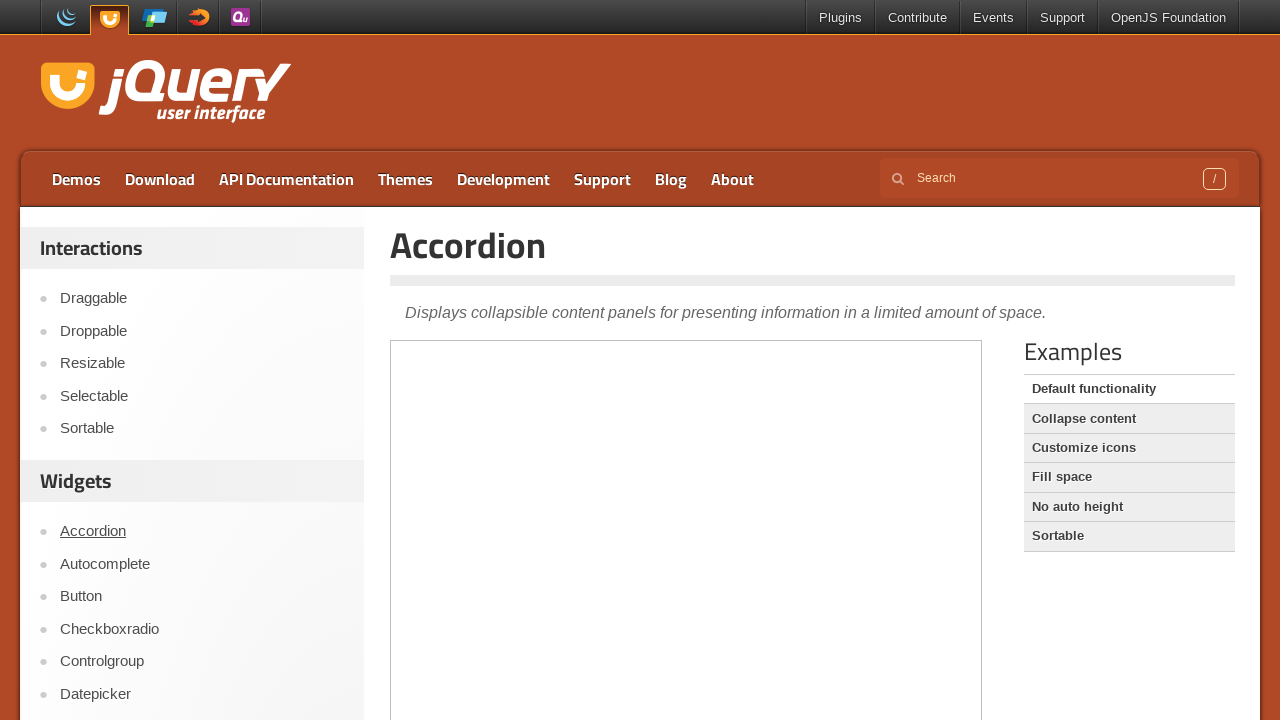

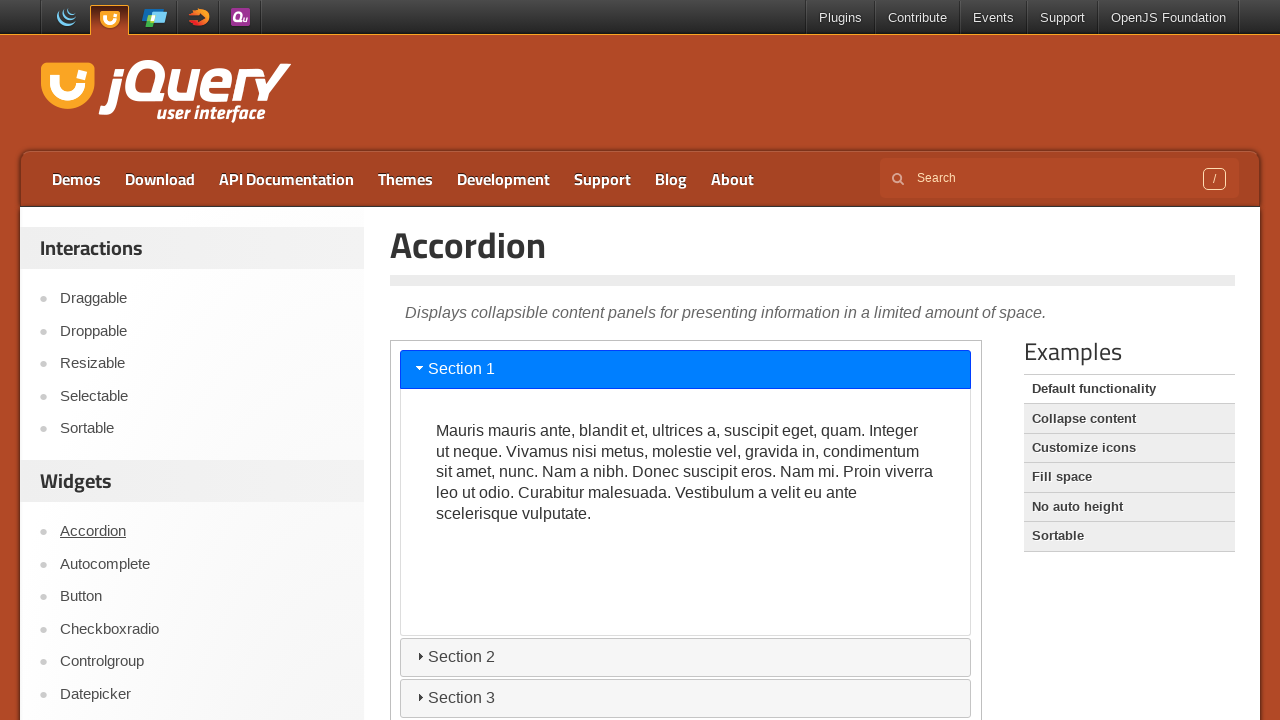